Tests a calculator web application by entering two numbers, selecting the multiplication operator, and clicking Go to perform the calculation.

Starting URL: https://juliemr.github.io/protractor-demo/

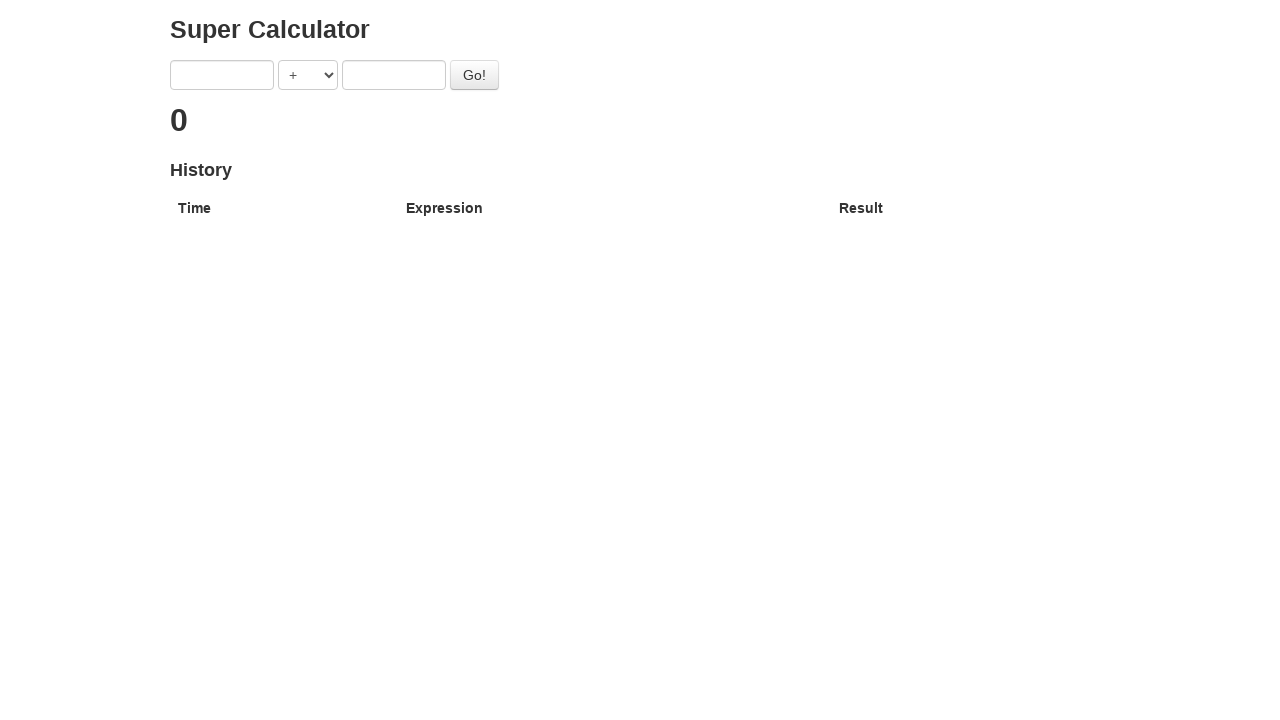

Navigated to calculator application at https://juliemr.github.io/protractor-demo/
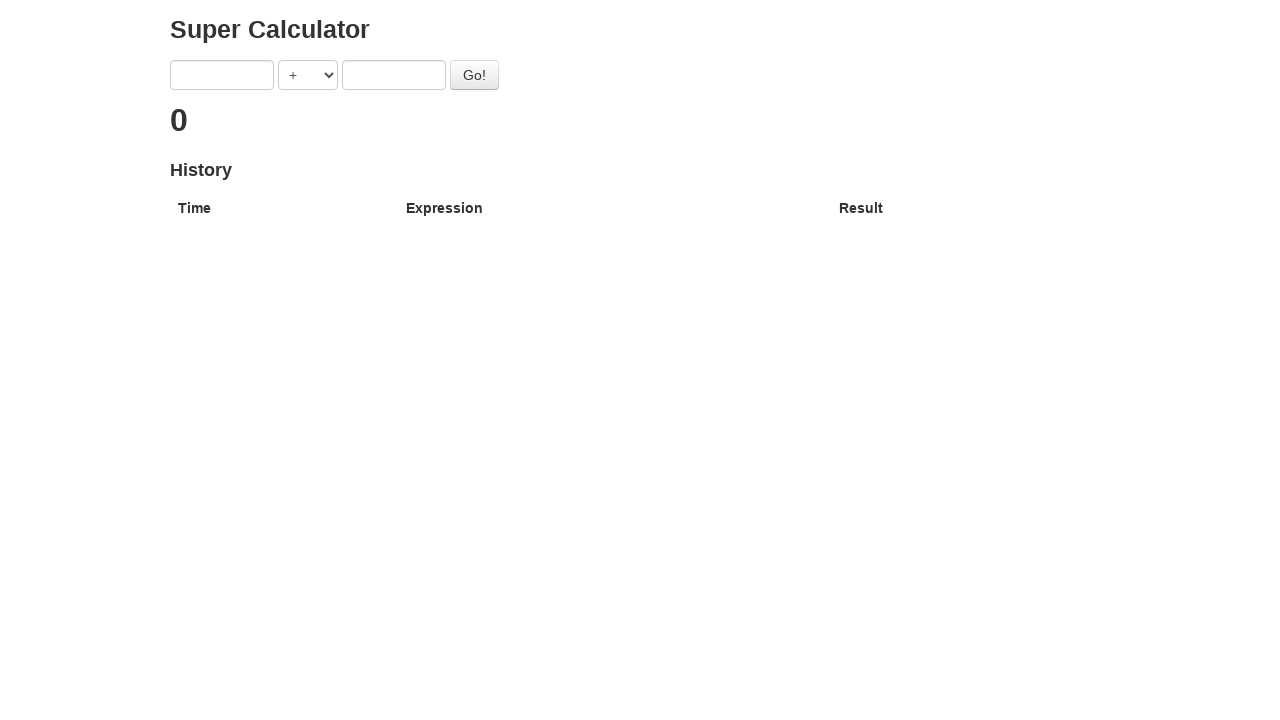

First number input field is visible
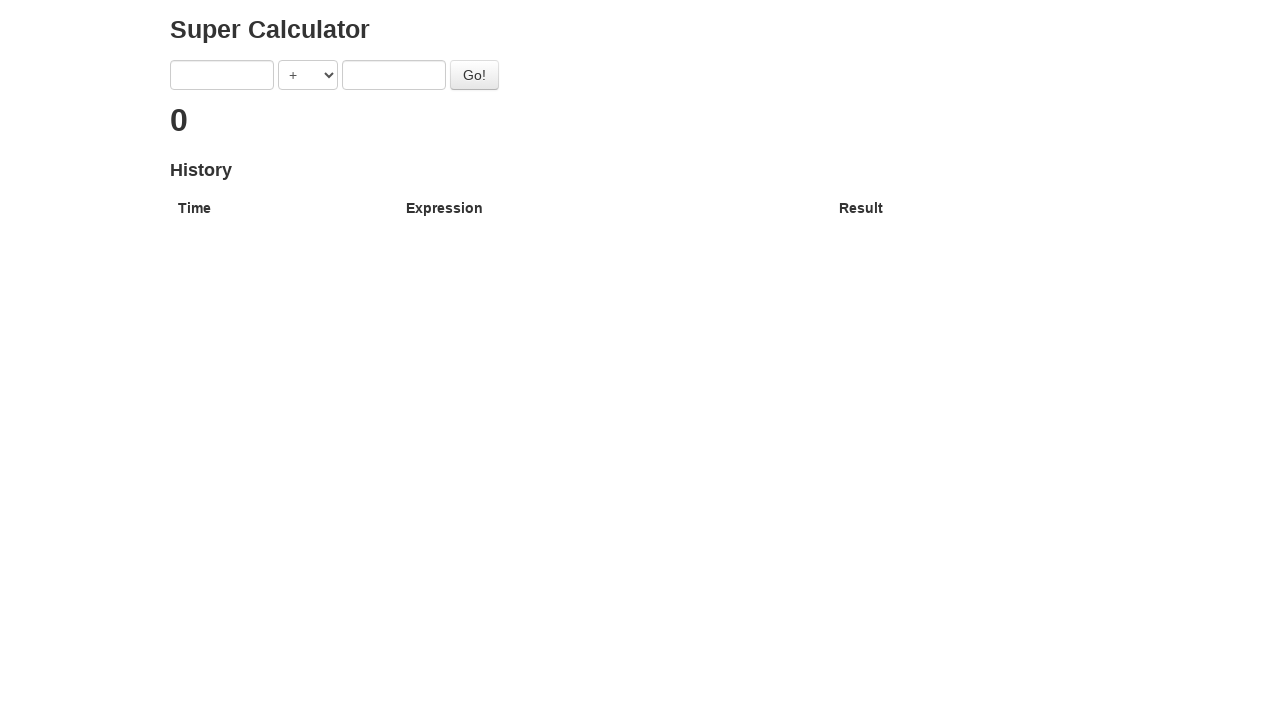

Clicked on first number input field at (222, 75) on xpath=//form[contains(@class, 'form-inline')]/input[1]
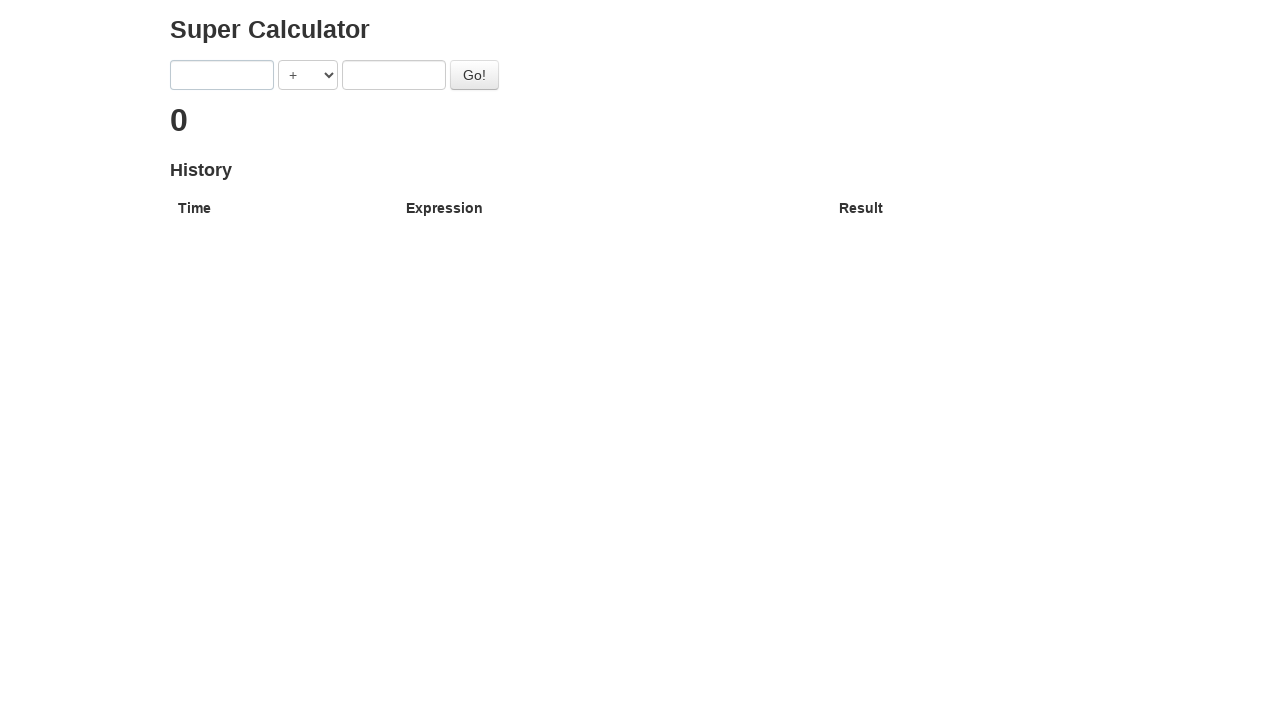

Entered '25' in first number field on xpath=//form[contains(@class, 'form-inline')]/input[1]
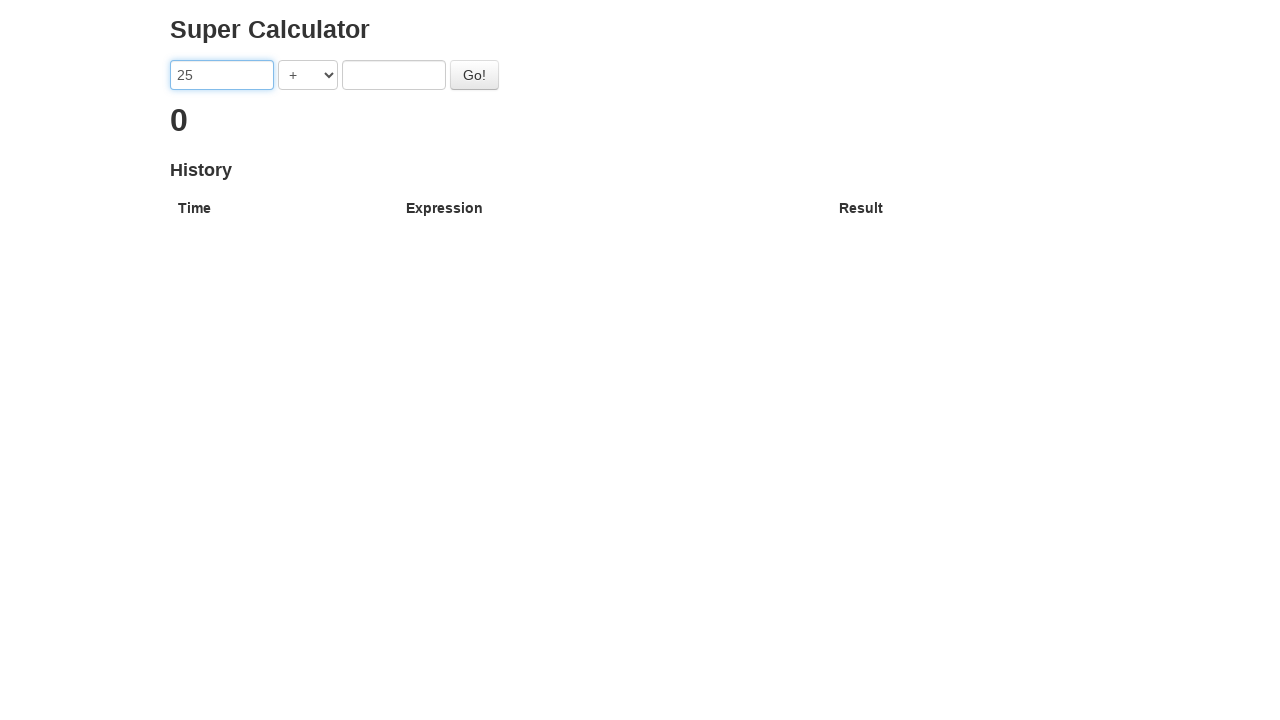

Operator dropdown is visible
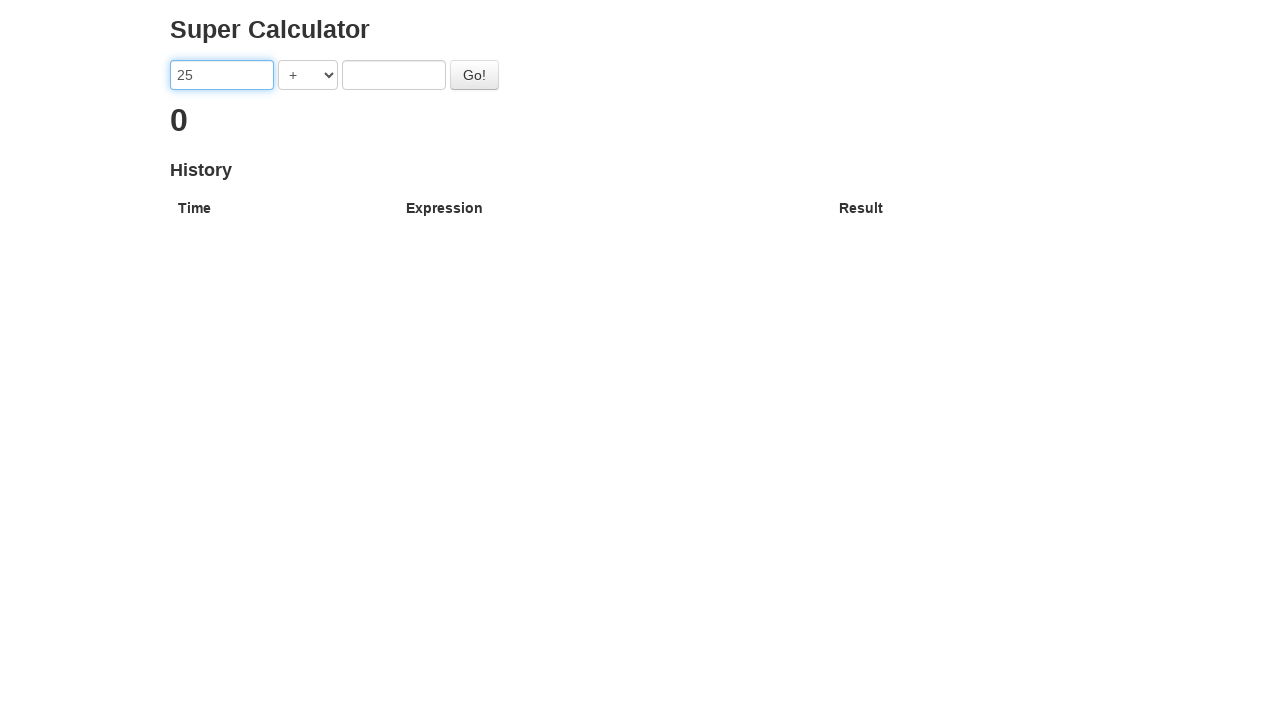

Selected MULTIPLICATION operator from dropdown on select
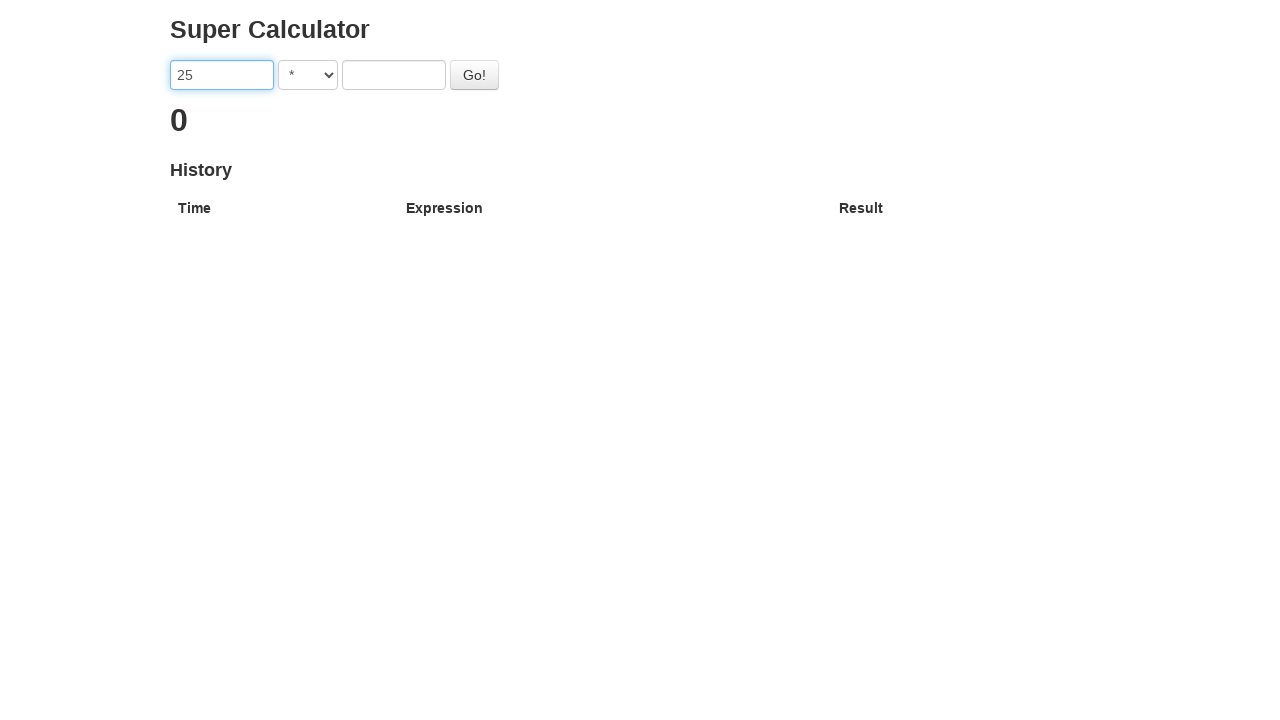

Second number input field is visible
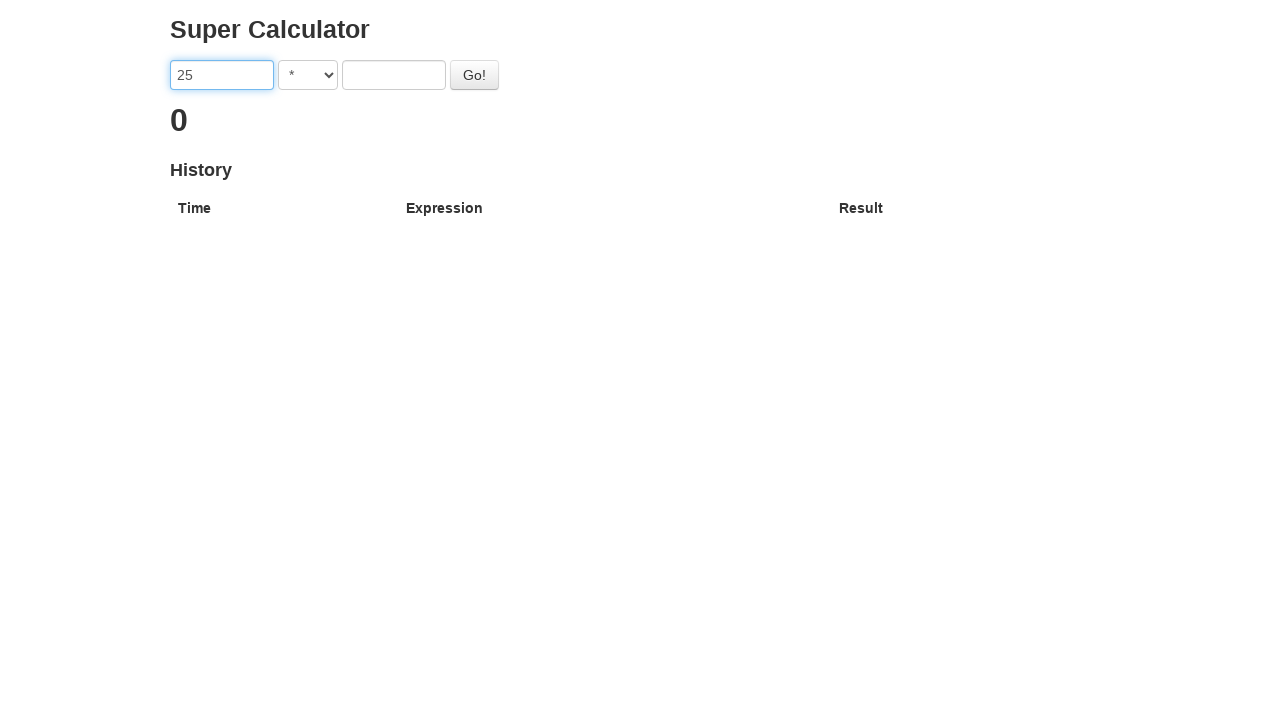

Clicked on second number input field at (394, 75) on xpath=//form[contains(@class, 'form-inline')]/input[2]
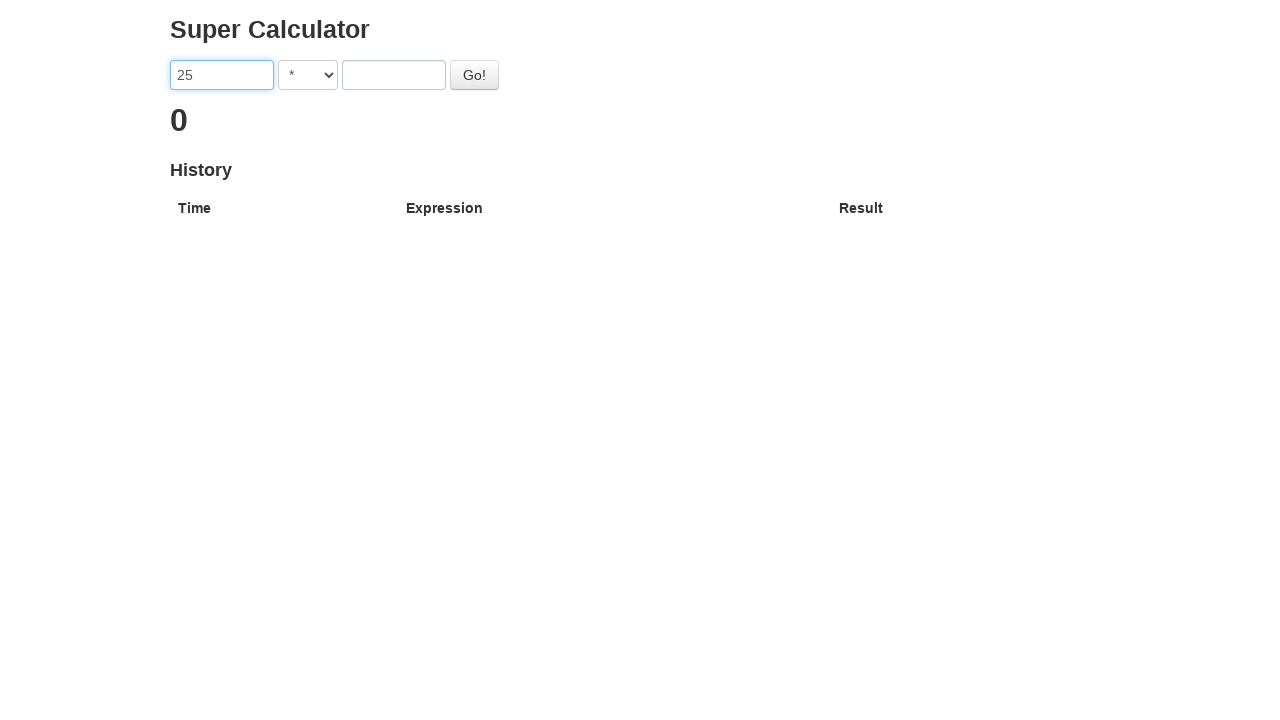

Entered '5' in second number field on xpath=//form[contains(@class, 'form-inline')]/input[2]
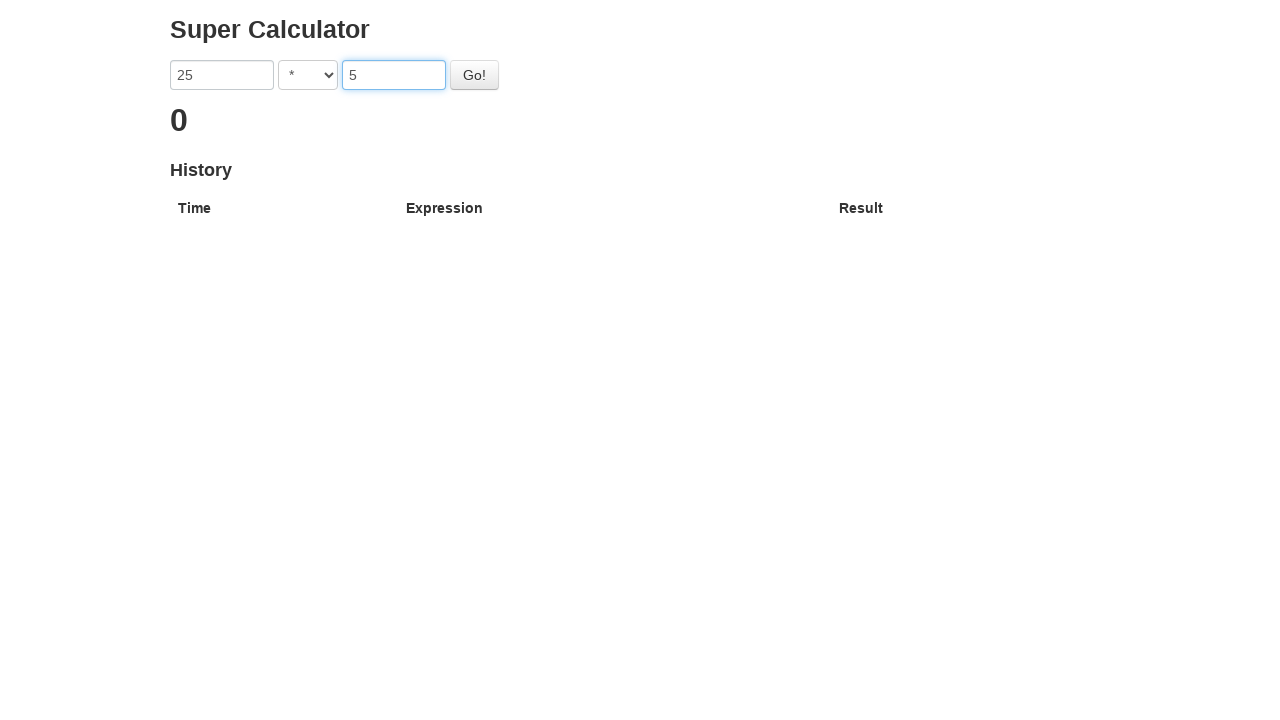

Go button is visible
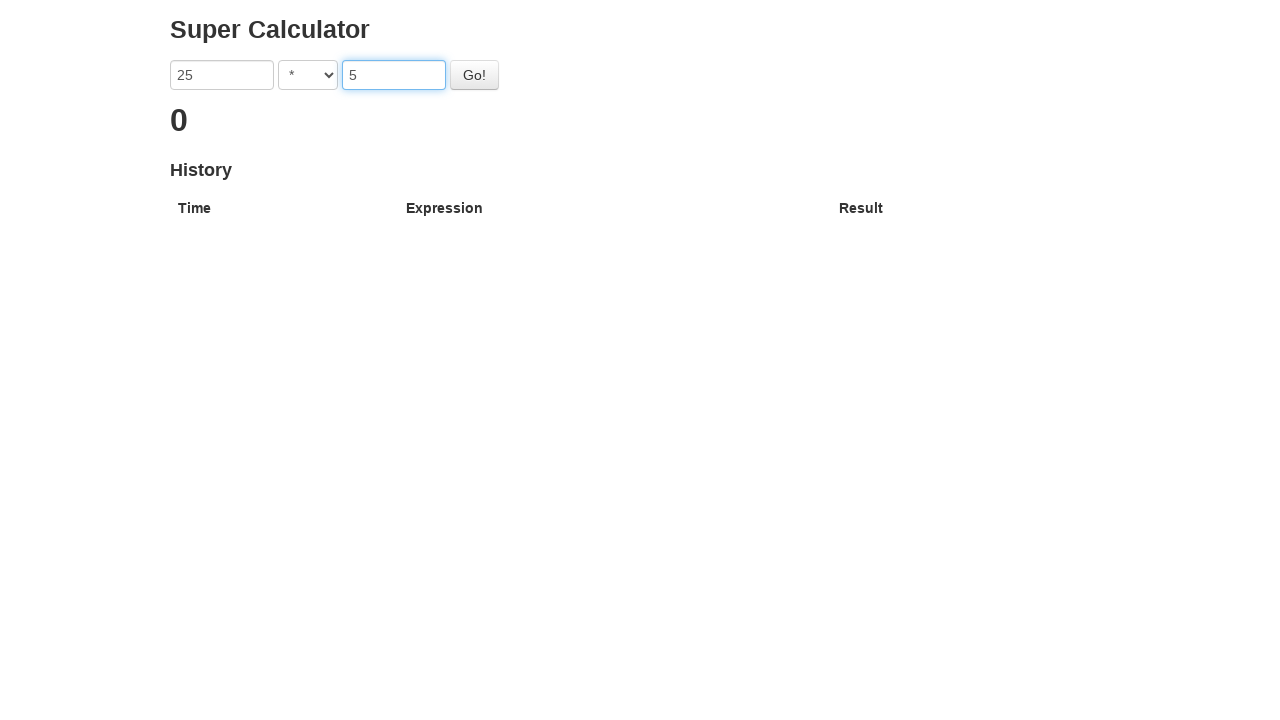

Clicked Go button to perform multiplication calculation at (474, 75) on #gobutton
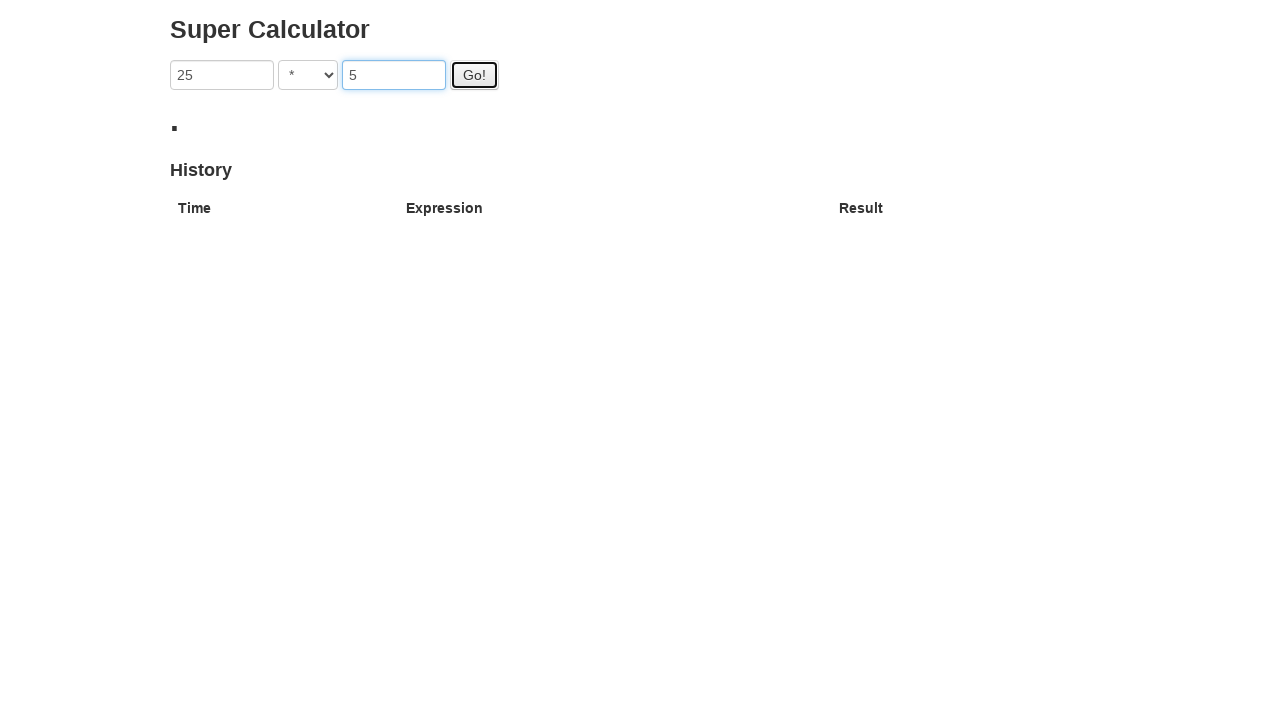

Result element is visible
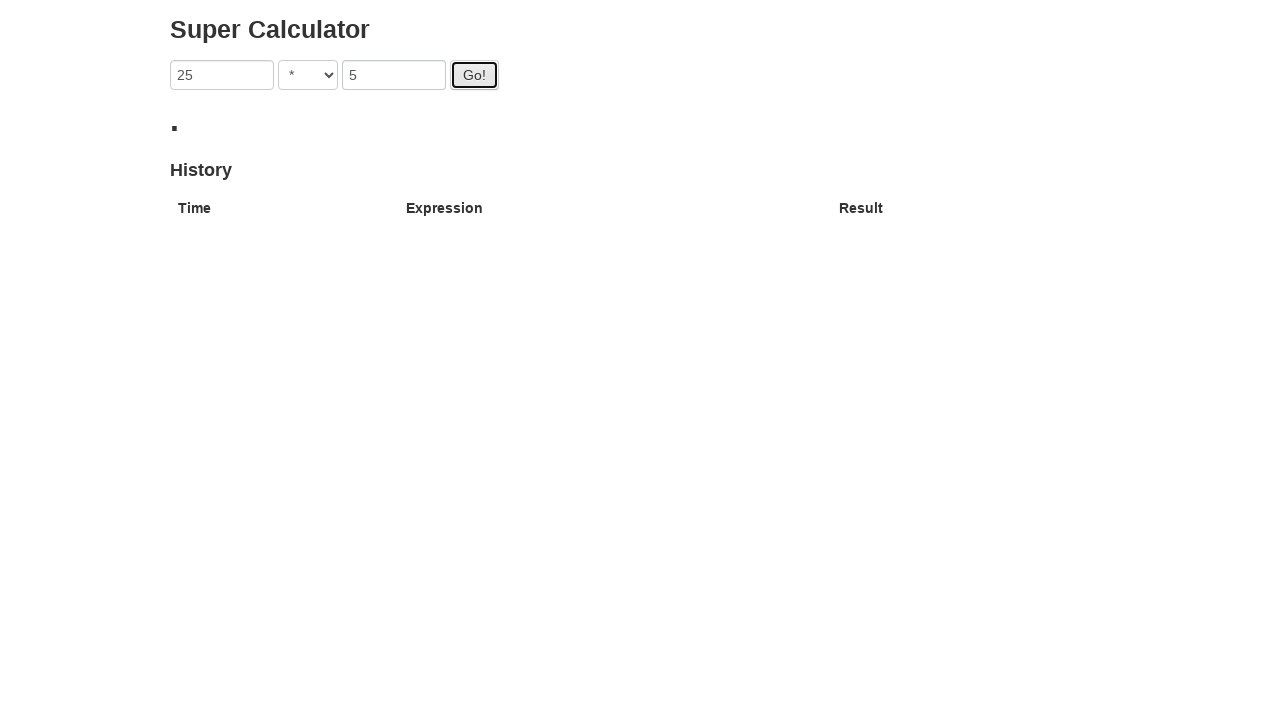

Calculation completed and result shows 125 (25 * 5)
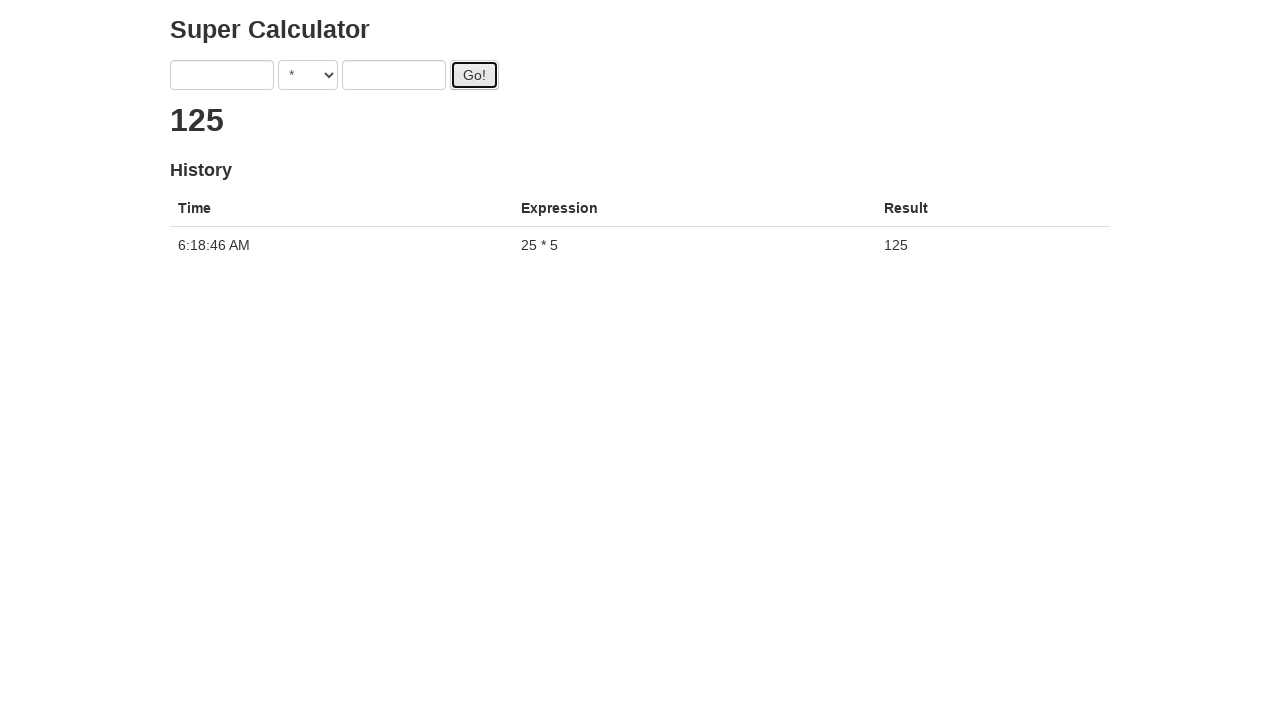

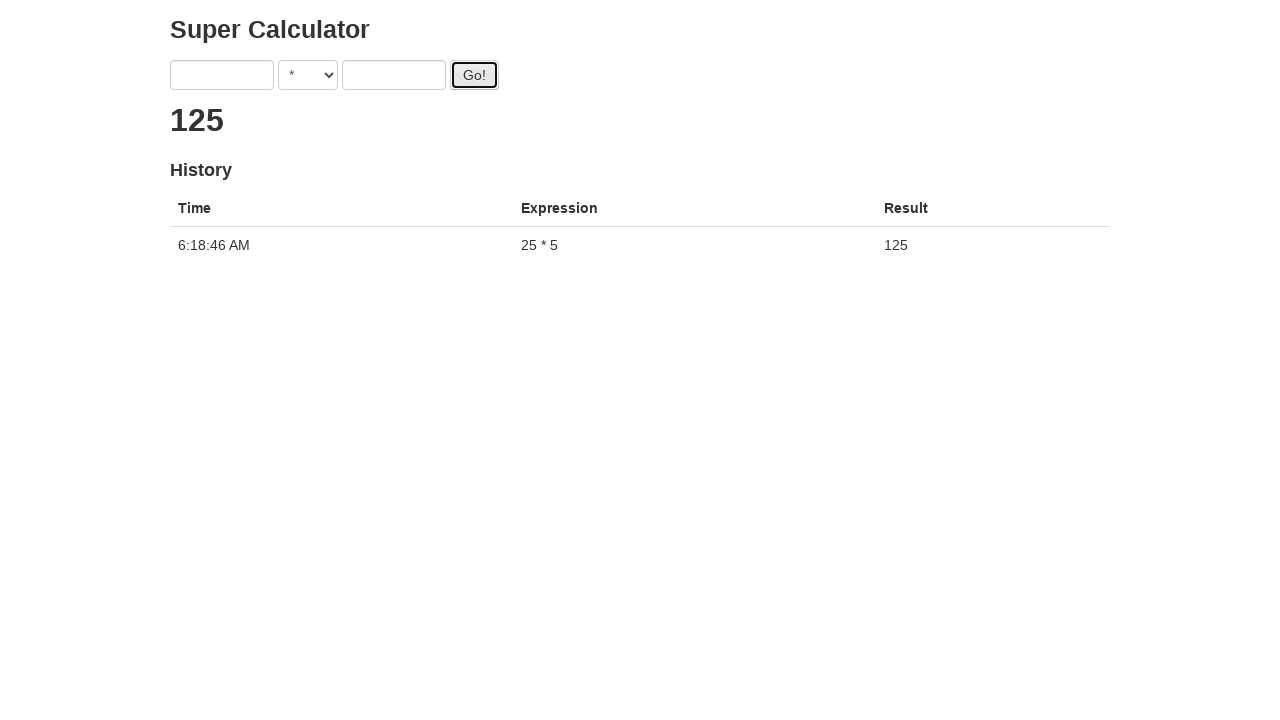